Tests right-click context menu interaction on a course content page by right-clicking on a framework heading element and navigating through the context menu using keyboard keys

Starting URL: http://greenstech.in/selenium-course-content.html

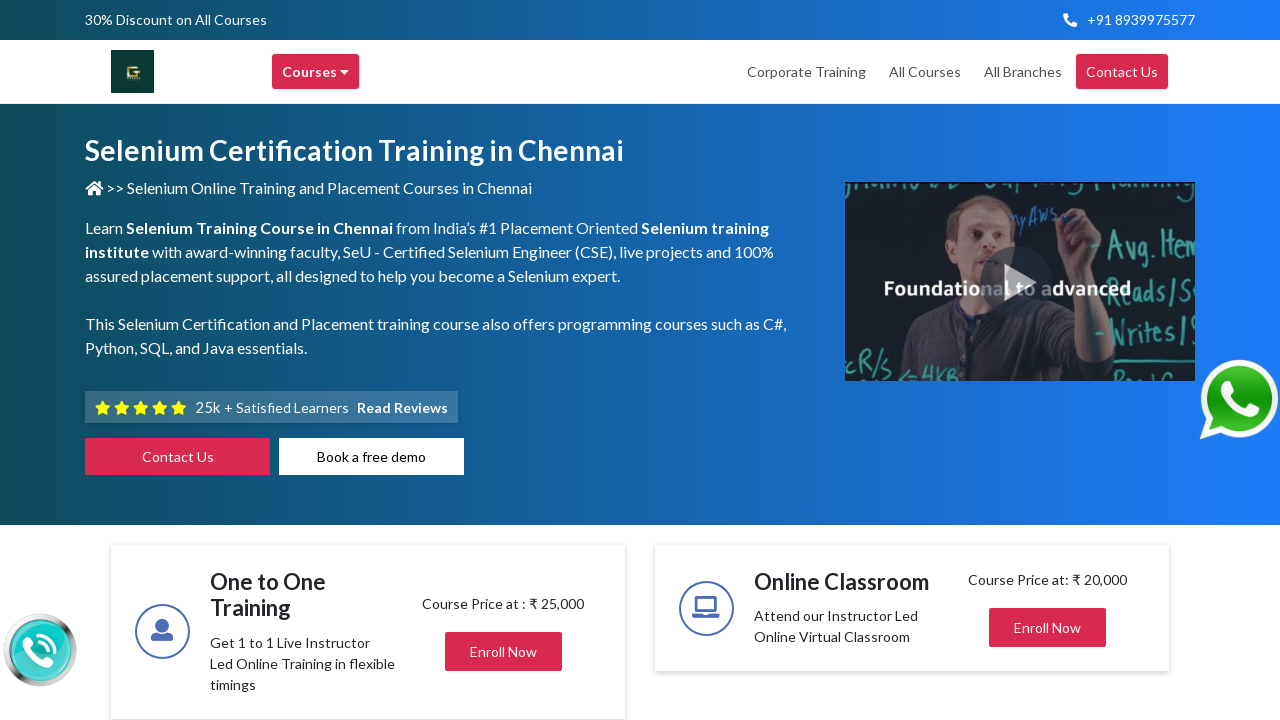

Waited for h2.mb-0 selectors to load on course content page
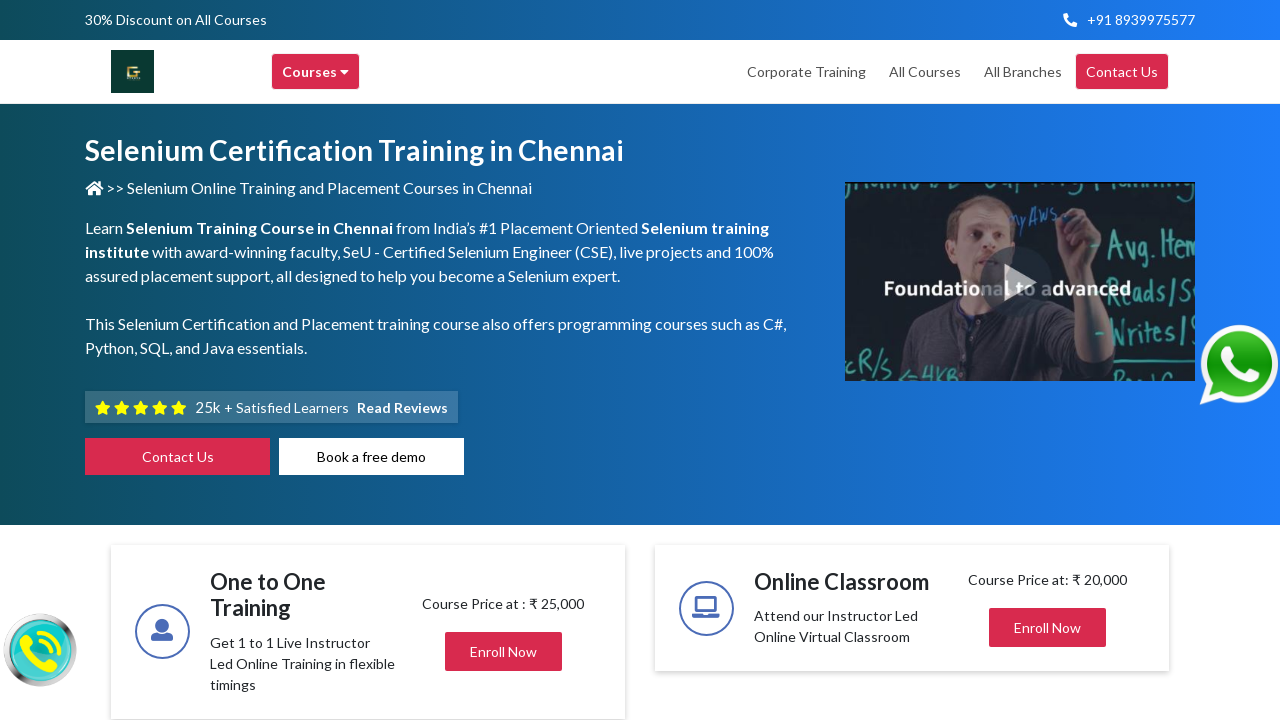

Located the 6th framework heading element (h2.mb-0)
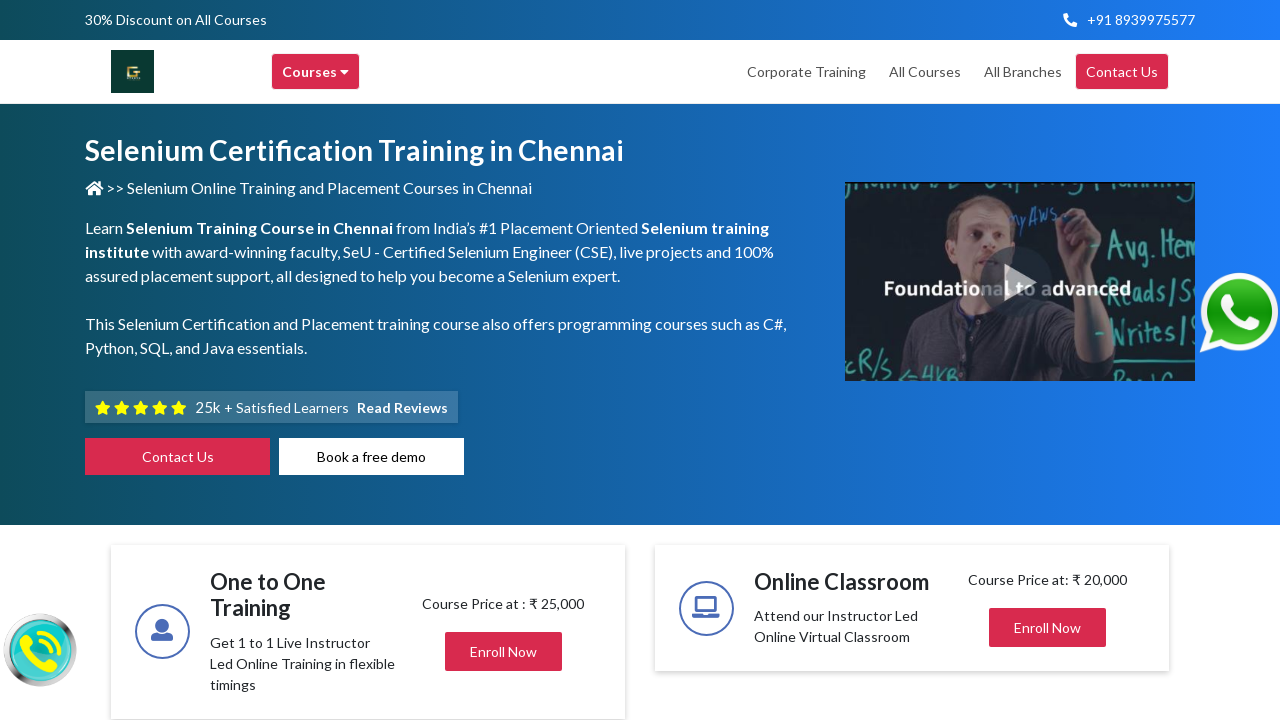

Right-clicked on the 6th framework heading to open context menu at (1028, 361) on h2.mb-0 >> nth=5
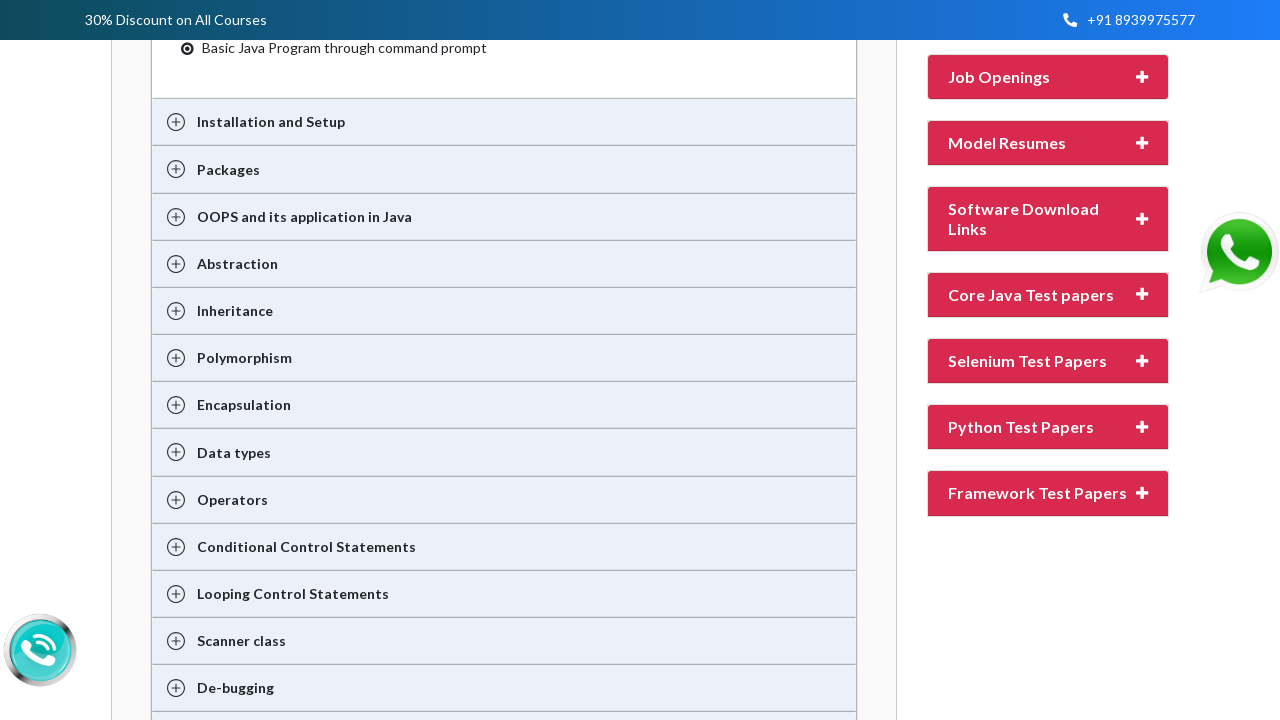

Pressed DOWN arrow key (1/8) to navigate context menu
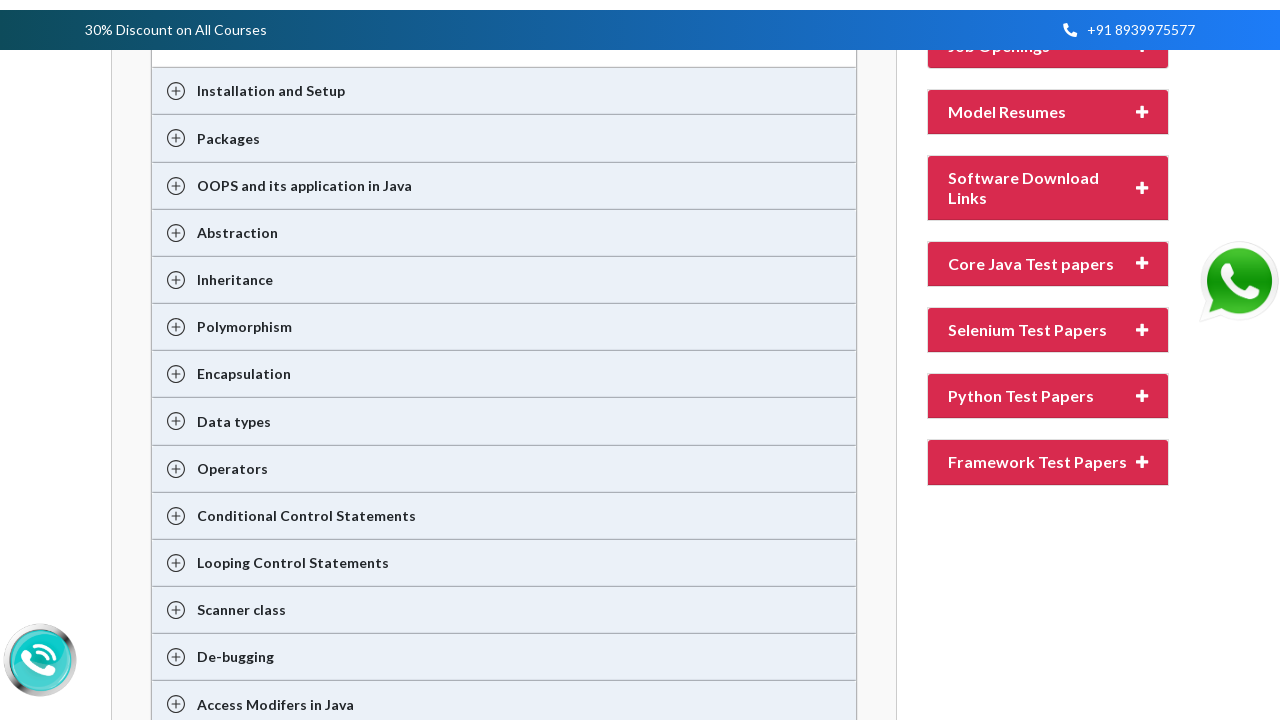

Pressed DOWN arrow key (2/8) to navigate context menu
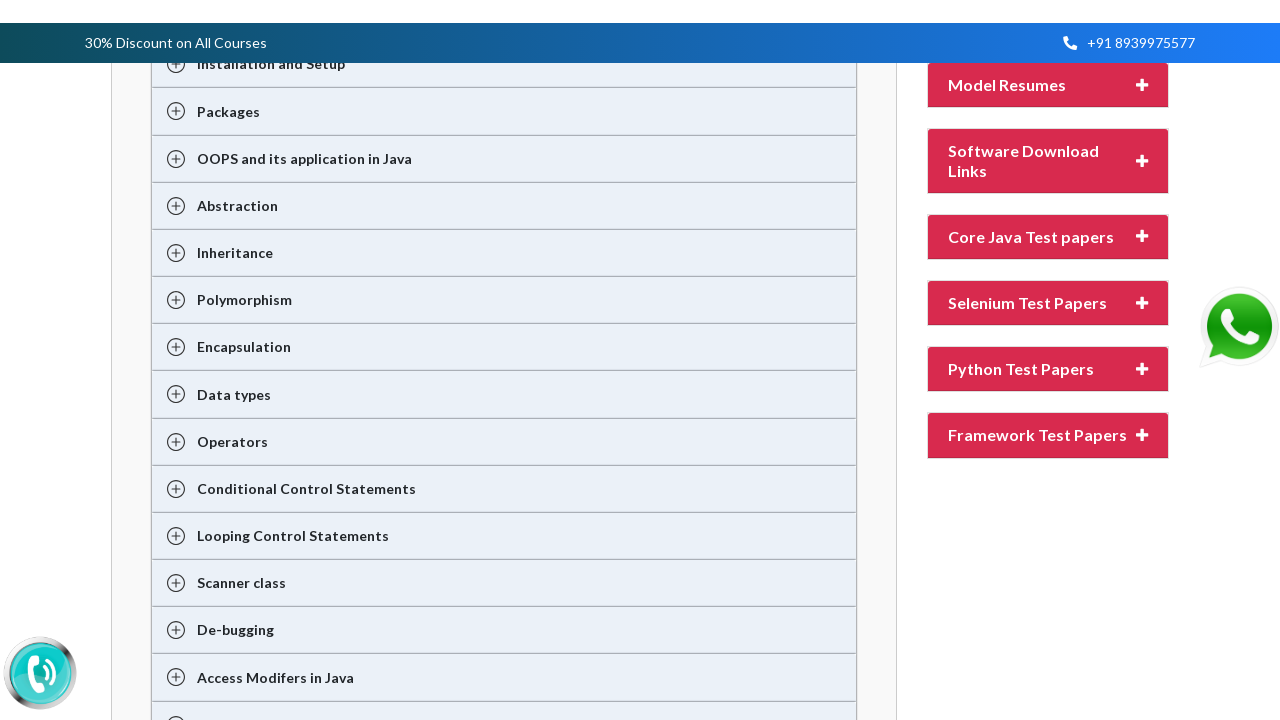

Pressed DOWN arrow key (3/8) to navigate context menu
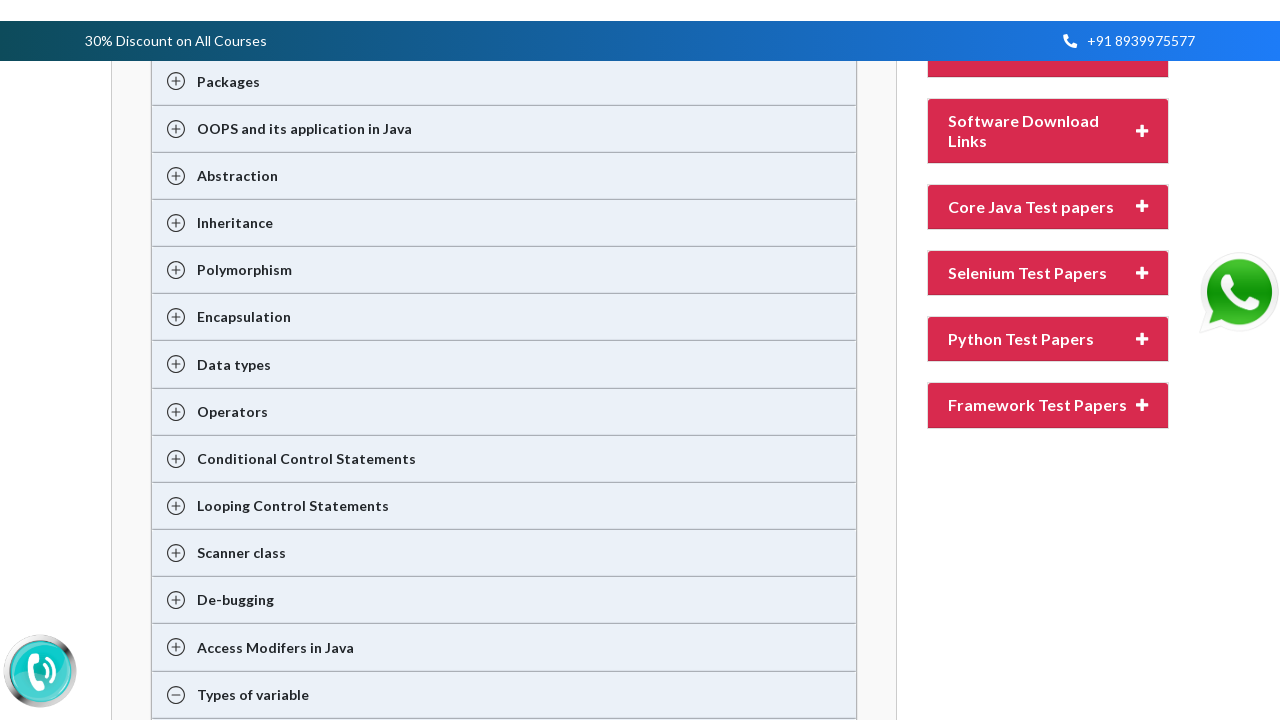

Pressed DOWN arrow key (4/8) to navigate context menu
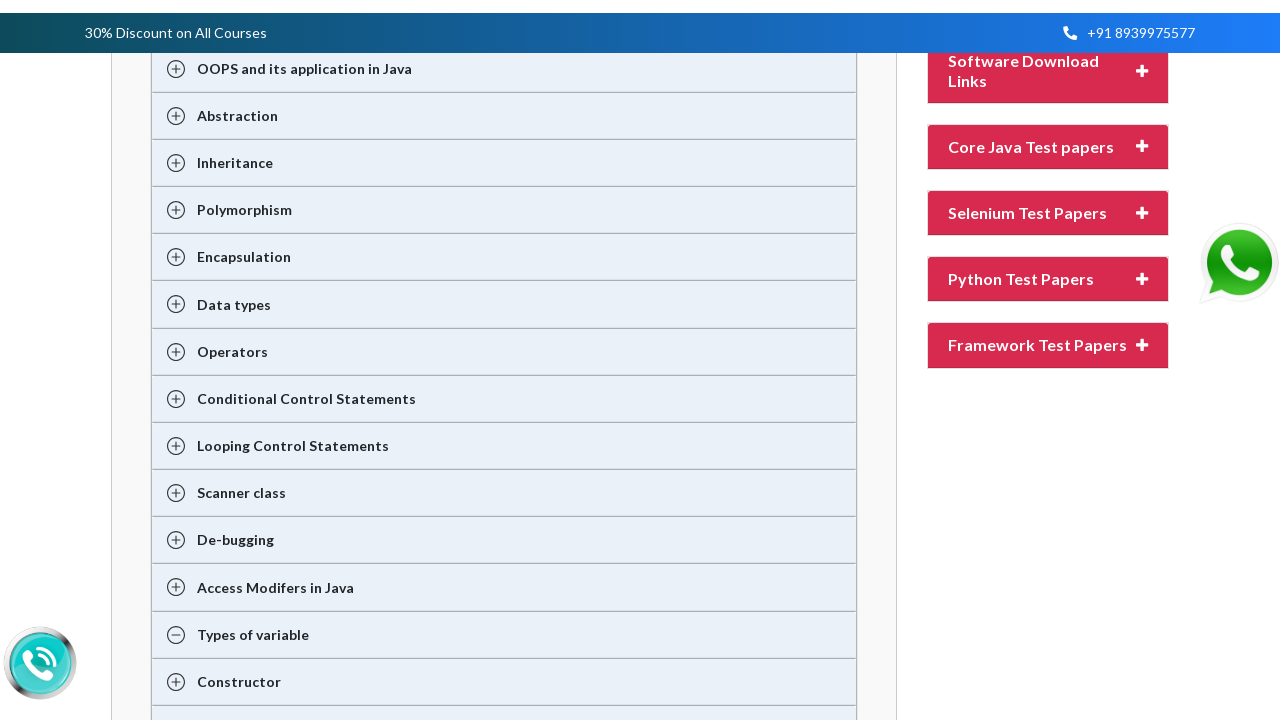

Pressed DOWN arrow key (5/8) to navigate context menu
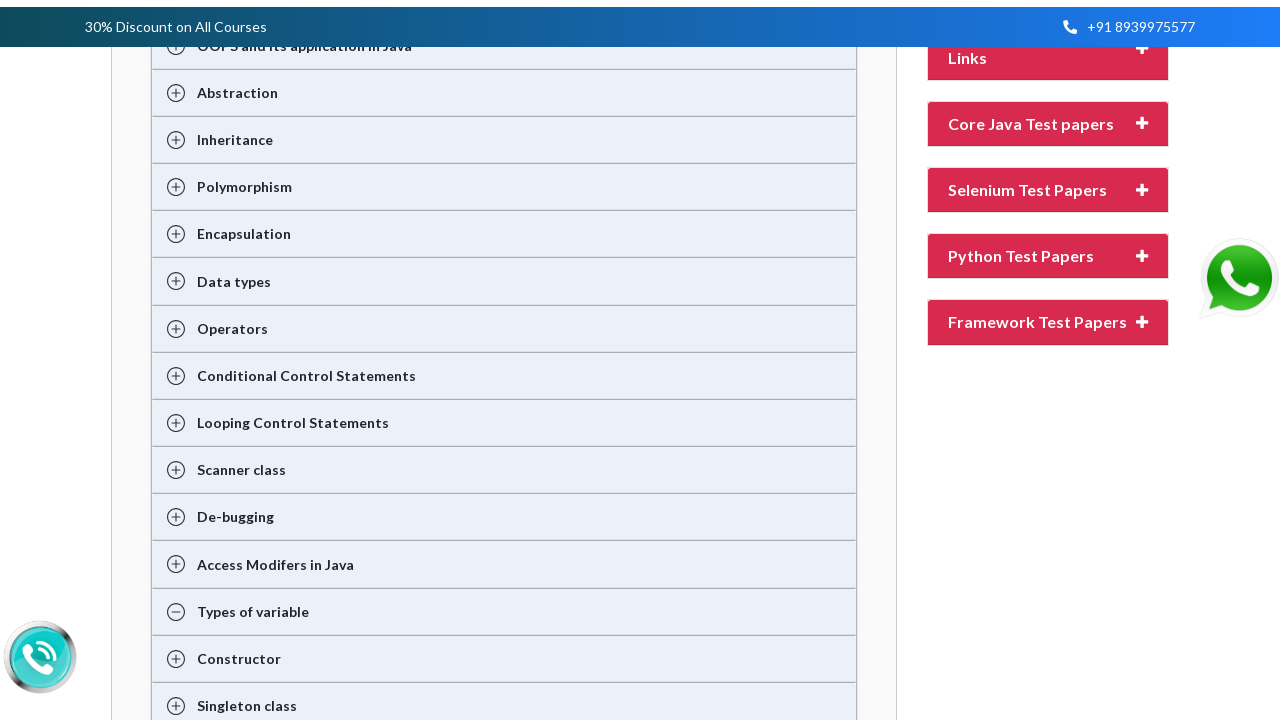

Pressed DOWN arrow key (6/8) to navigate context menu
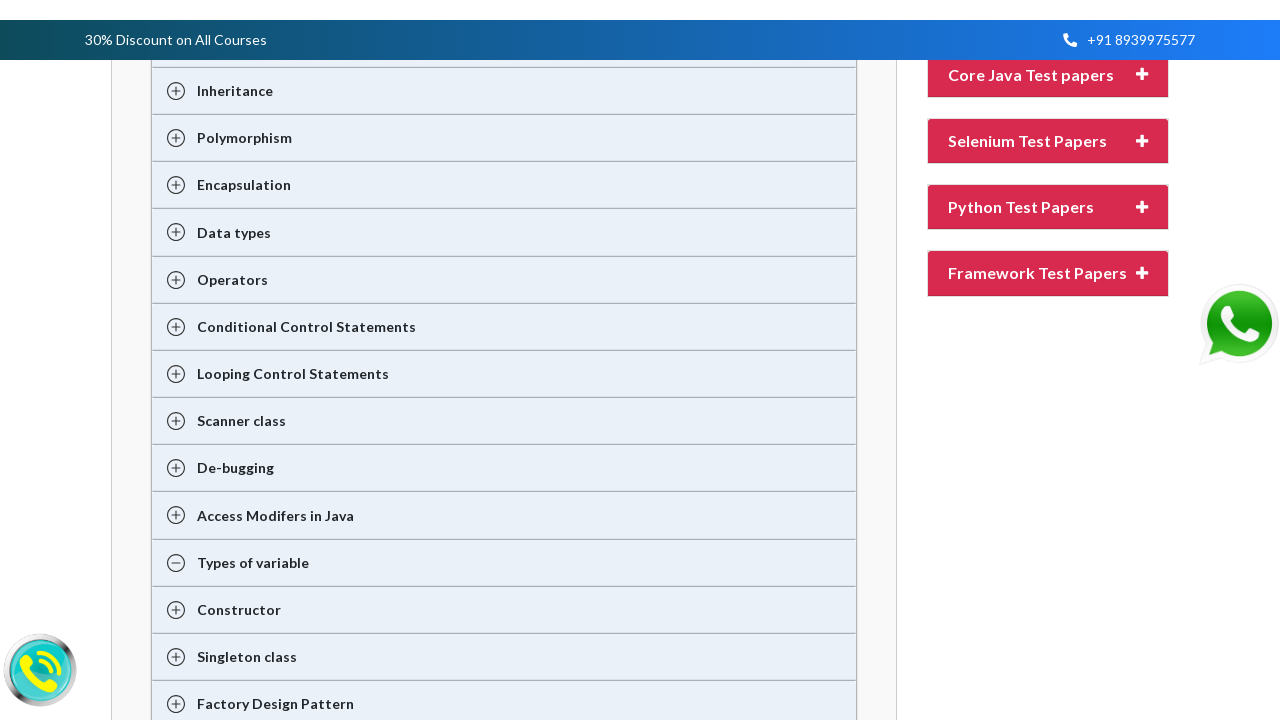

Pressed DOWN arrow key (7/8) to navigate context menu
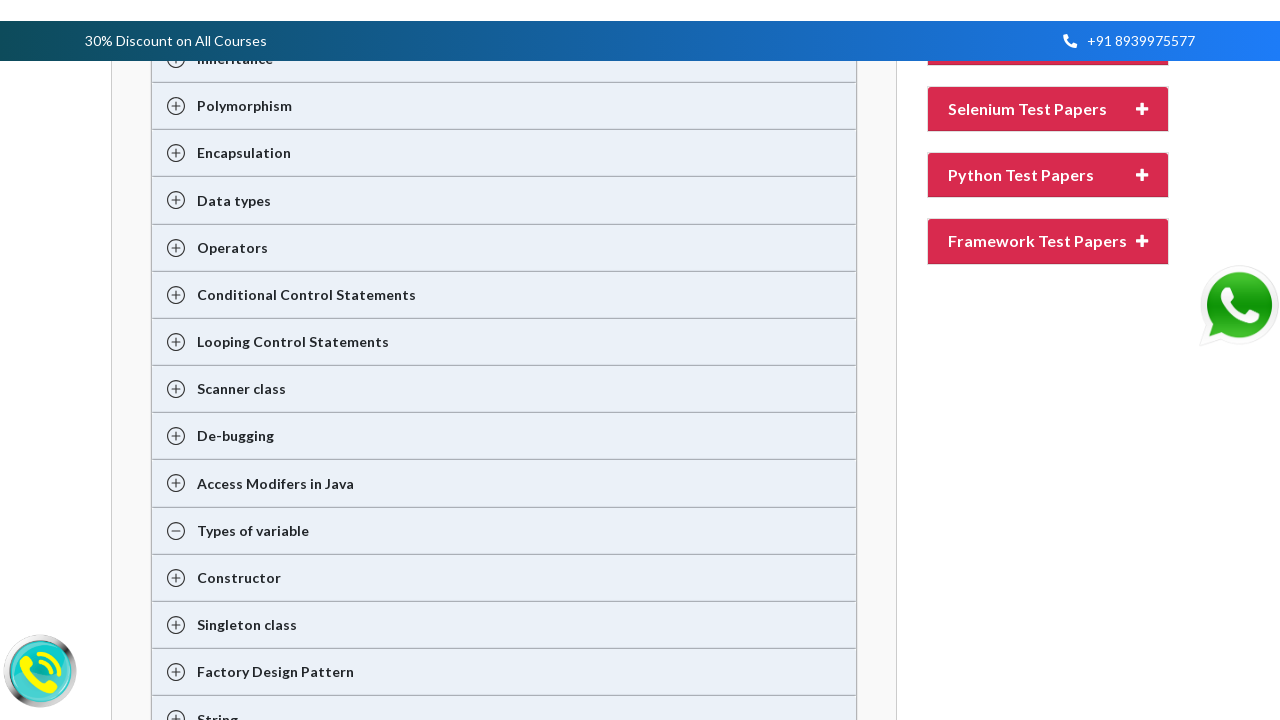

Pressed DOWN arrow key (8/8) to navigate context menu
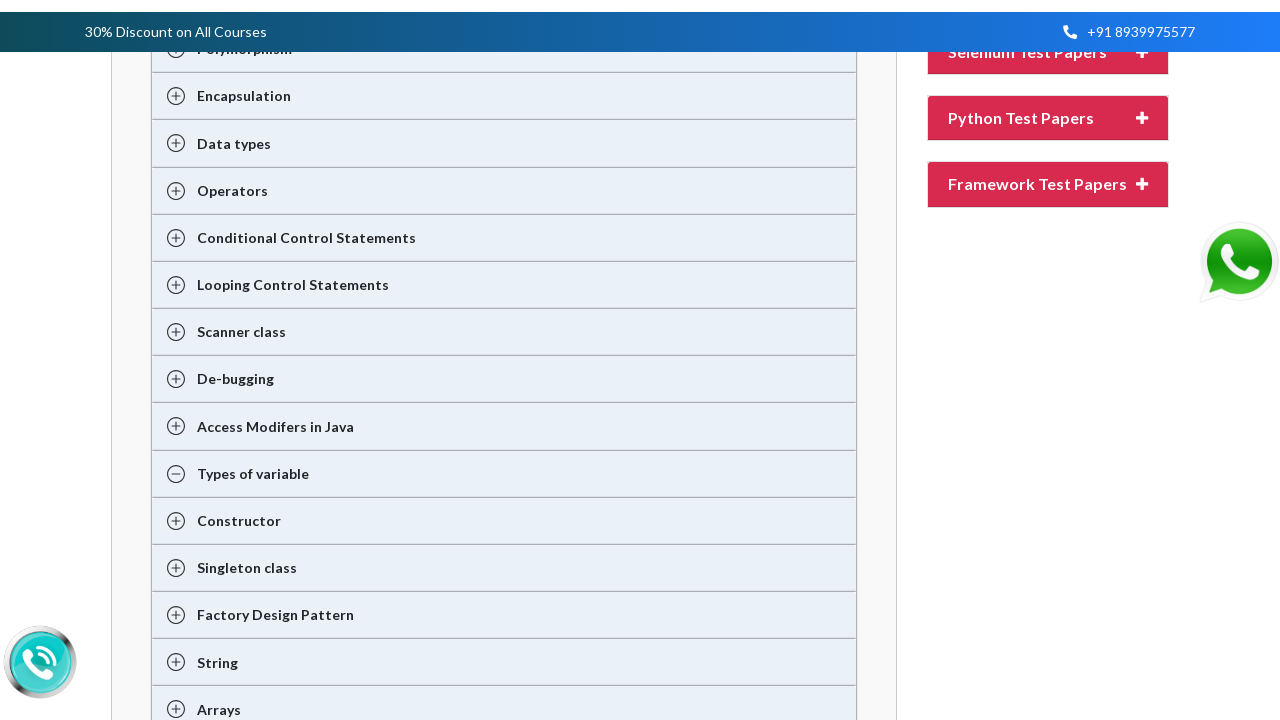

Pressed ENTER to select the context menu option
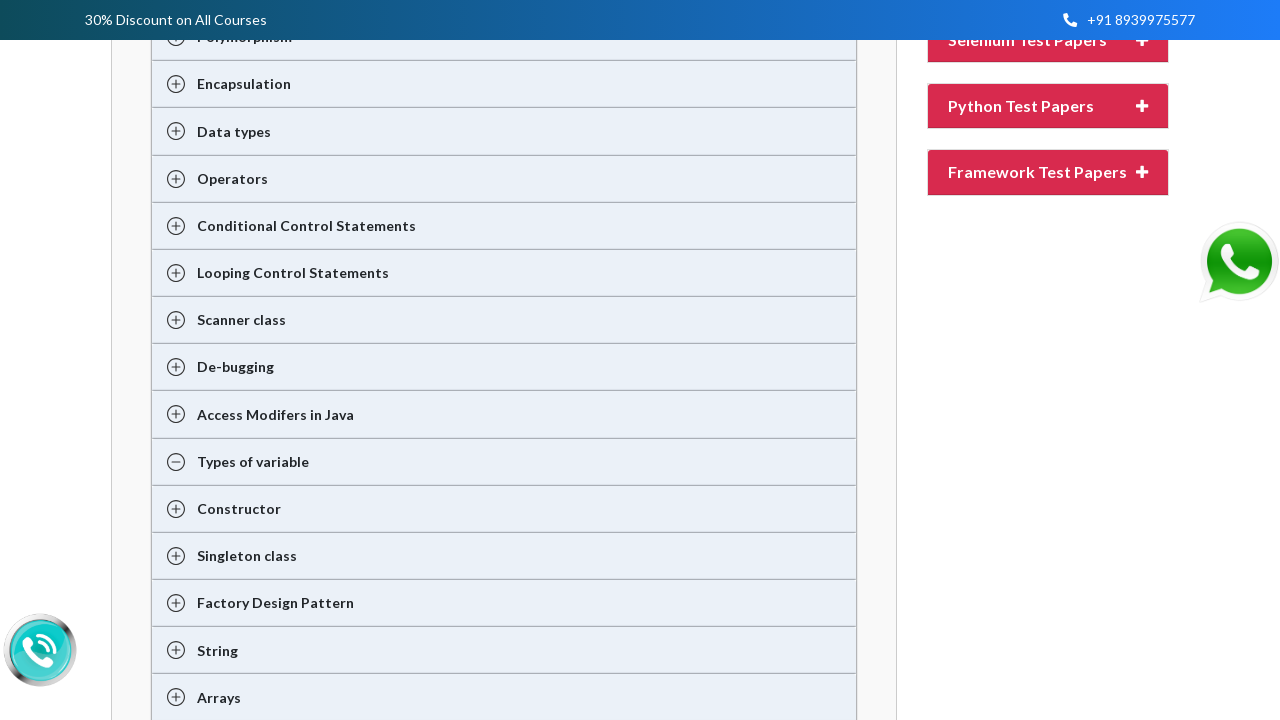

Waited 1000ms for context menu action to complete
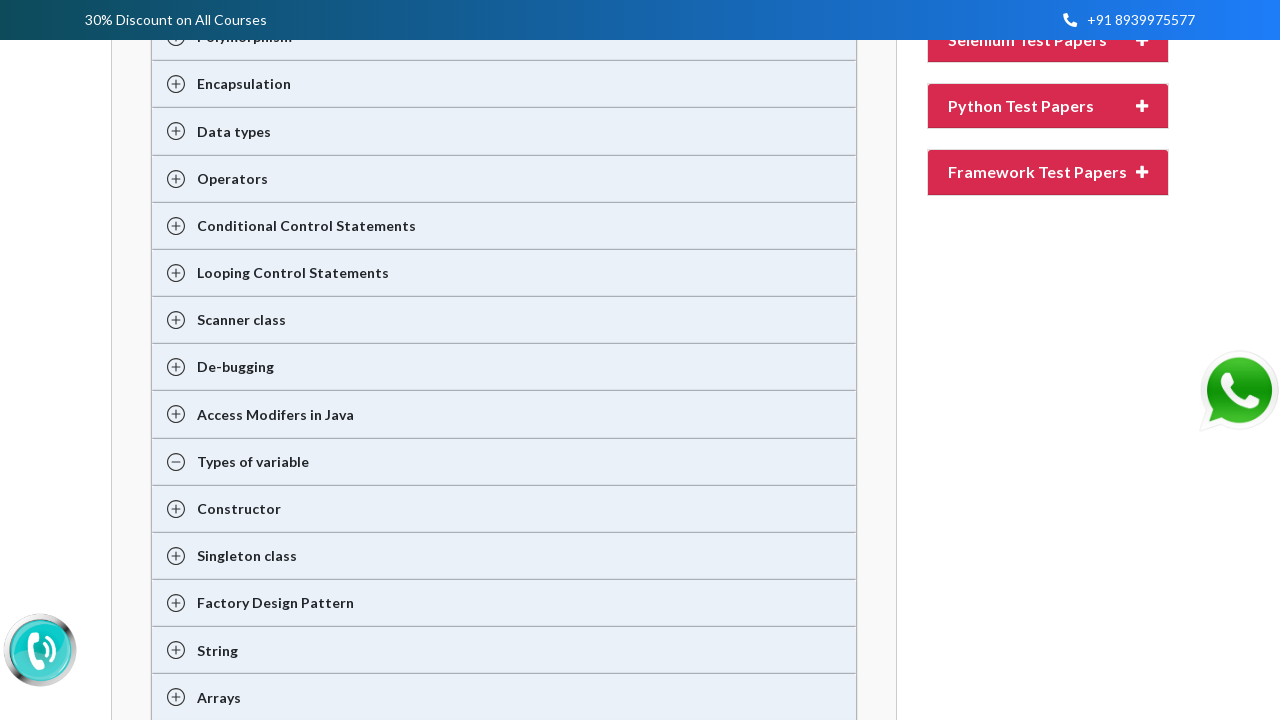

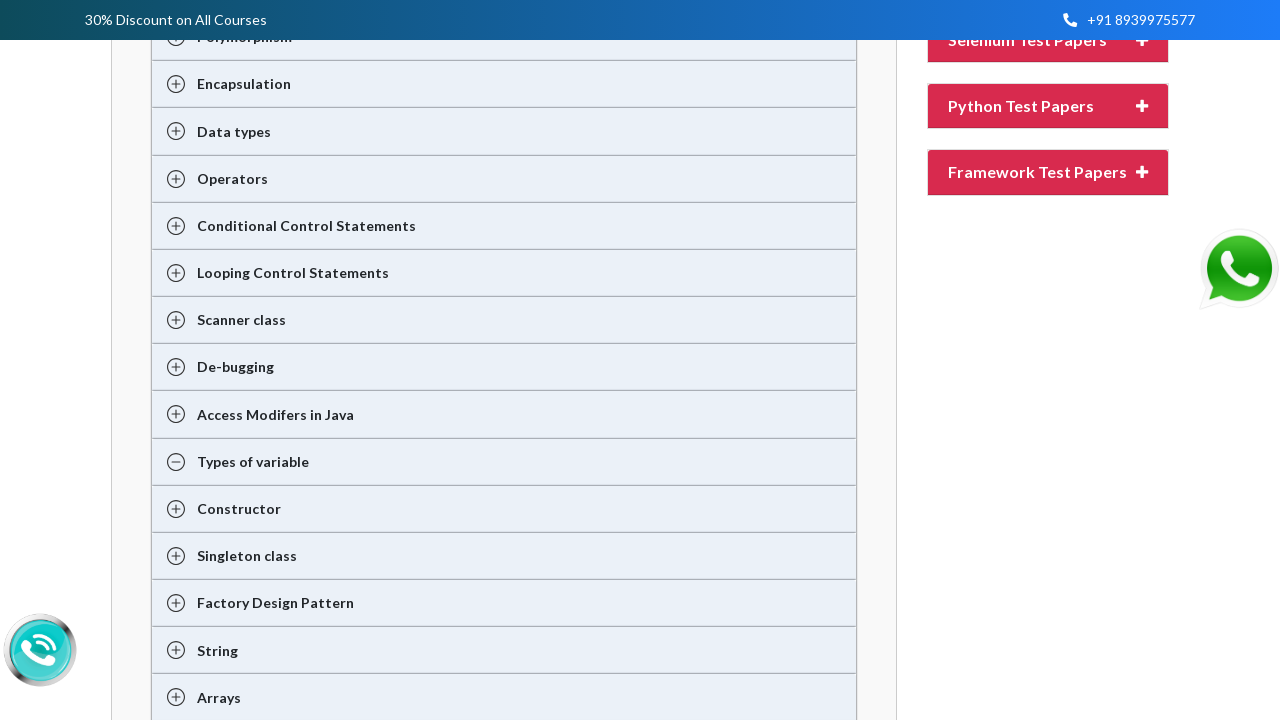